Tests JavaScript alert handling by clicking alert, confirm, and prompt buttons, then accepting/interacting with the dialogs and verifying the result messages

Starting URL: https://the-internet.herokuapp.com/javascript_alerts

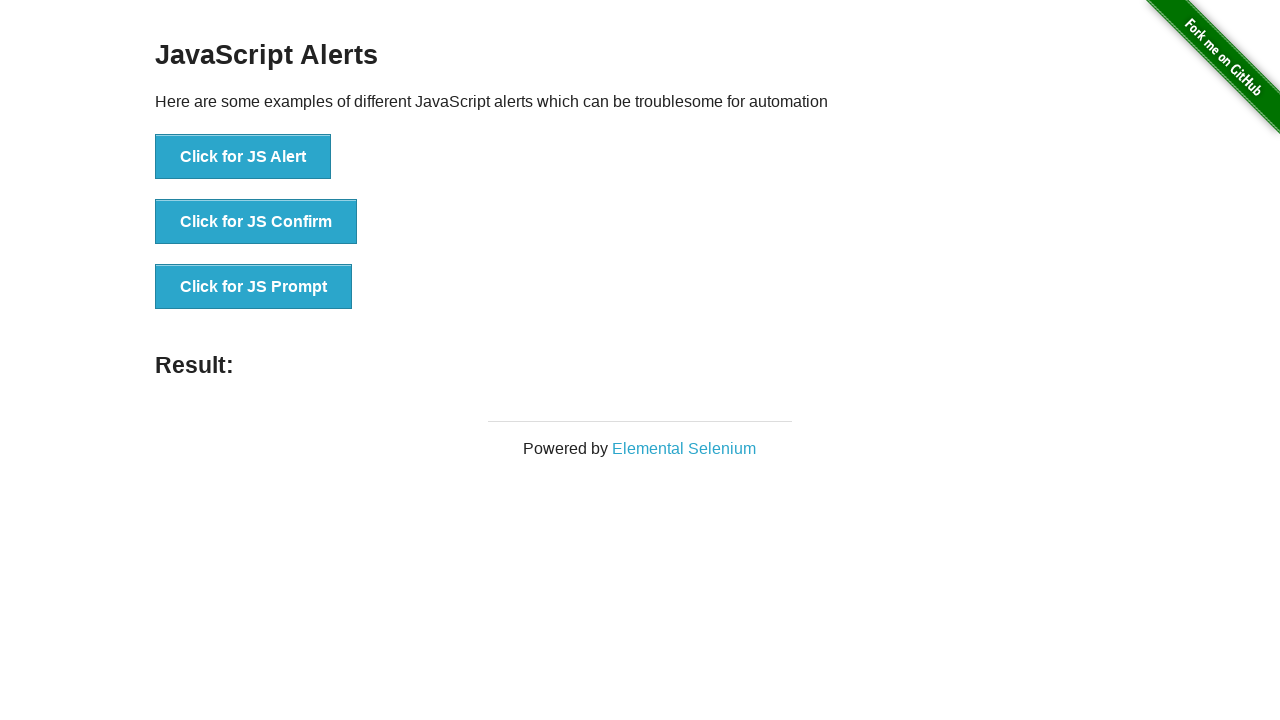

Clicked JS Alert button at (243, 157) on button[onclick='jsAlert()']
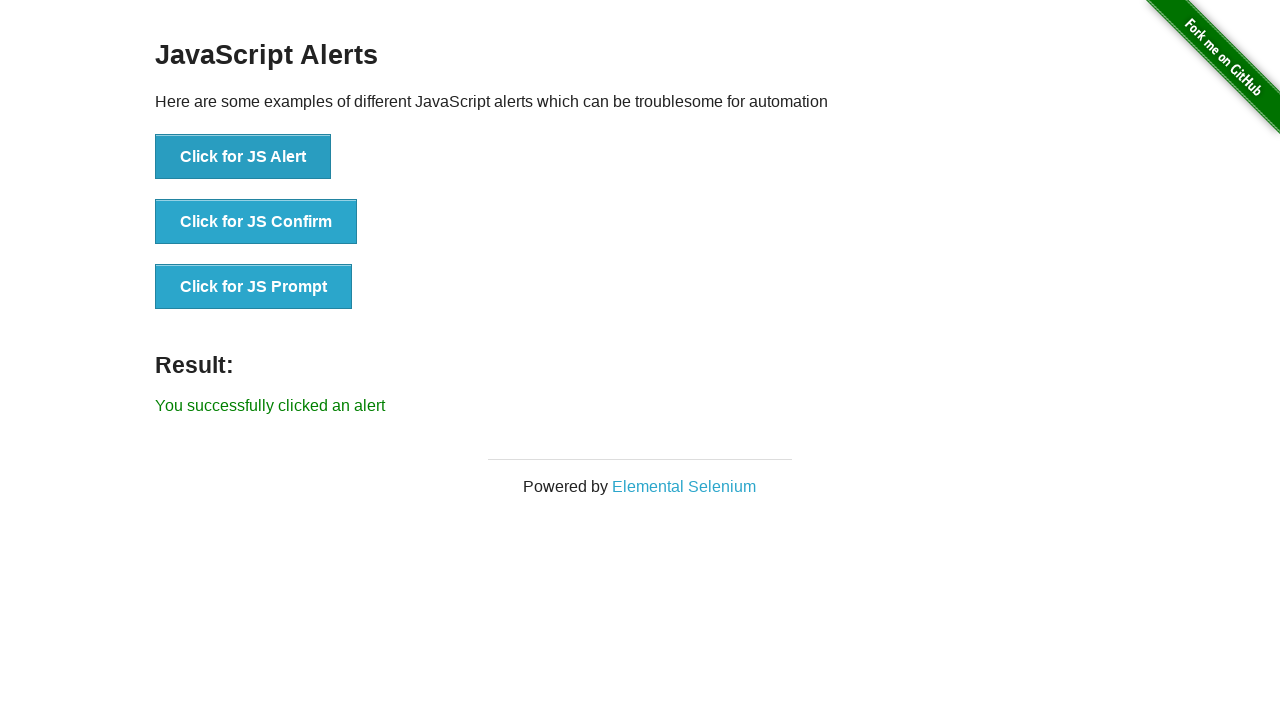

Clicked JS Alert button and accepted dialog at (243, 157) on button[onclick='jsAlert()']
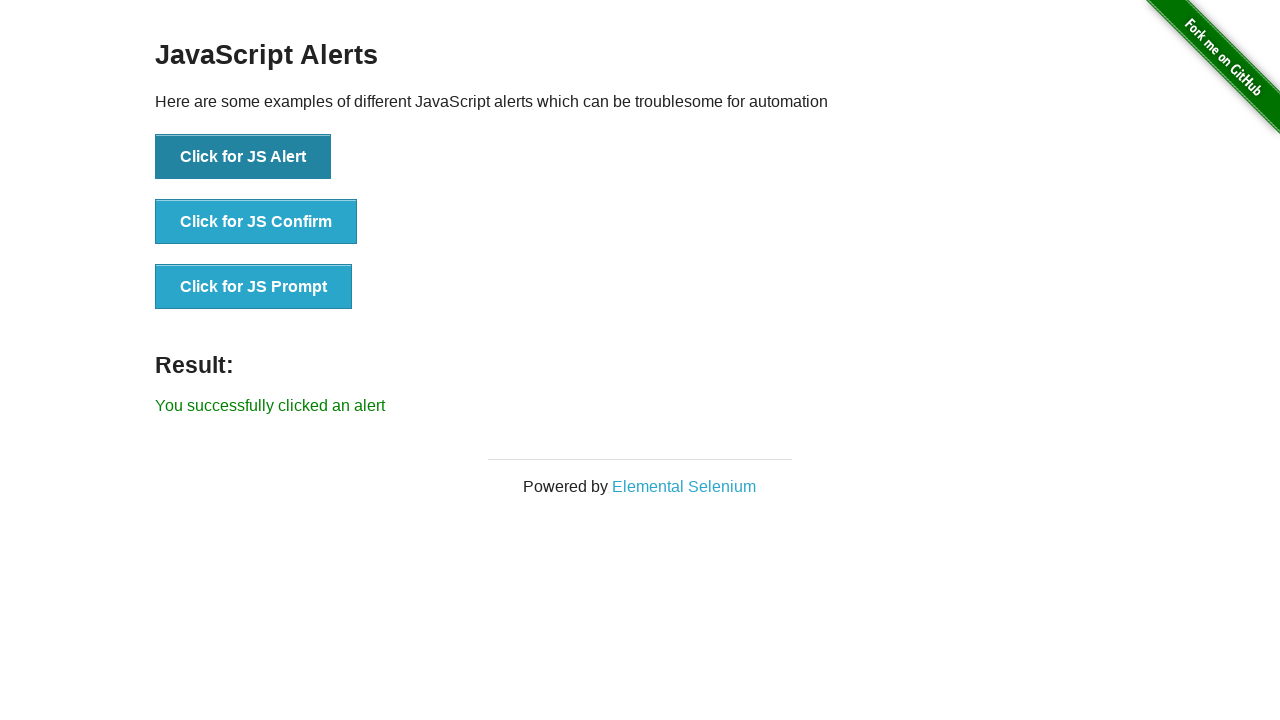

Result message appeared after accepting alert
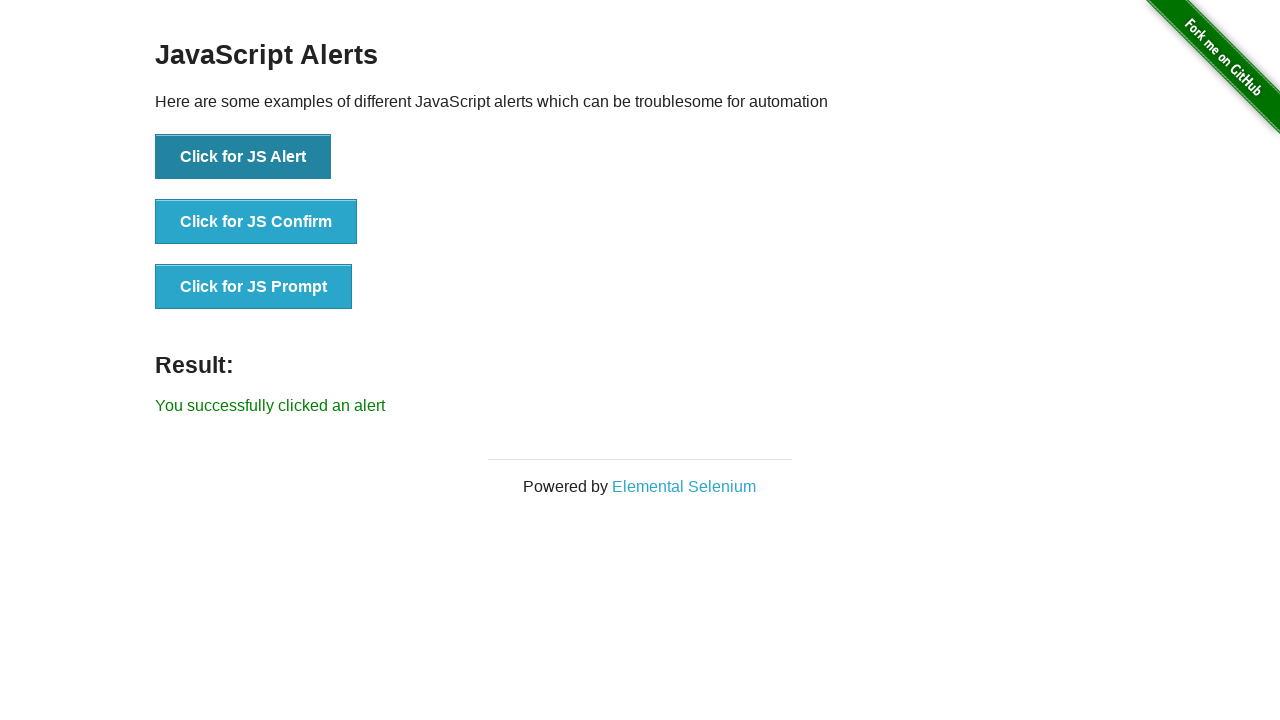

Clicked JS Confirm button at (256, 222) on button[onclick='jsConfirm()']
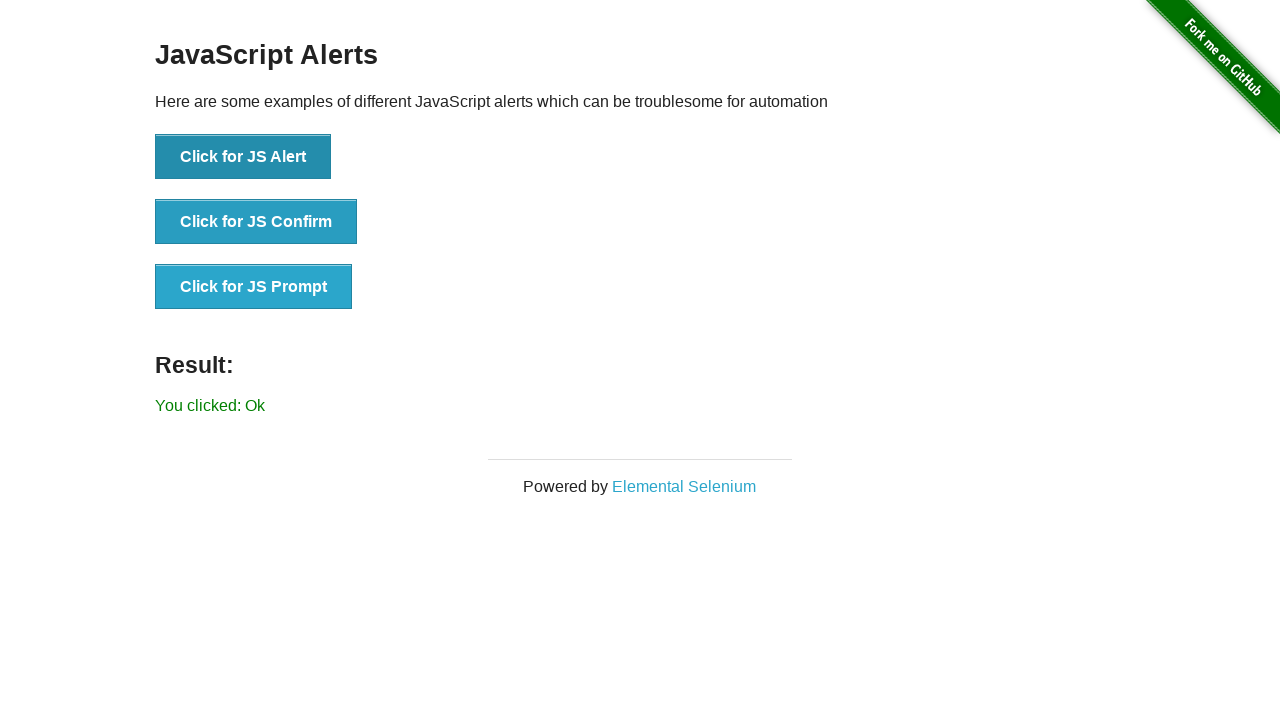

Result message updated after confirming dialog
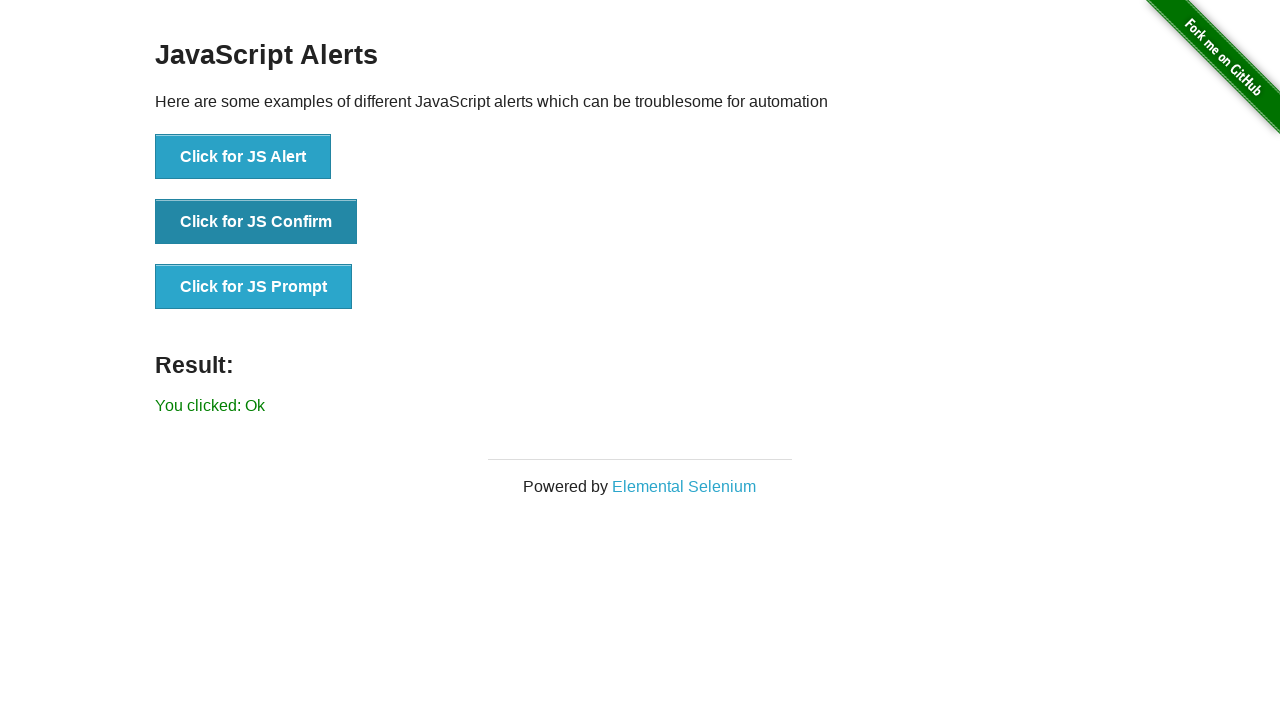

Clicked JS Prompt button and entered text 'Mukesh Chandra Balodi' at (254, 287) on button[onclick='jsPrompt()']
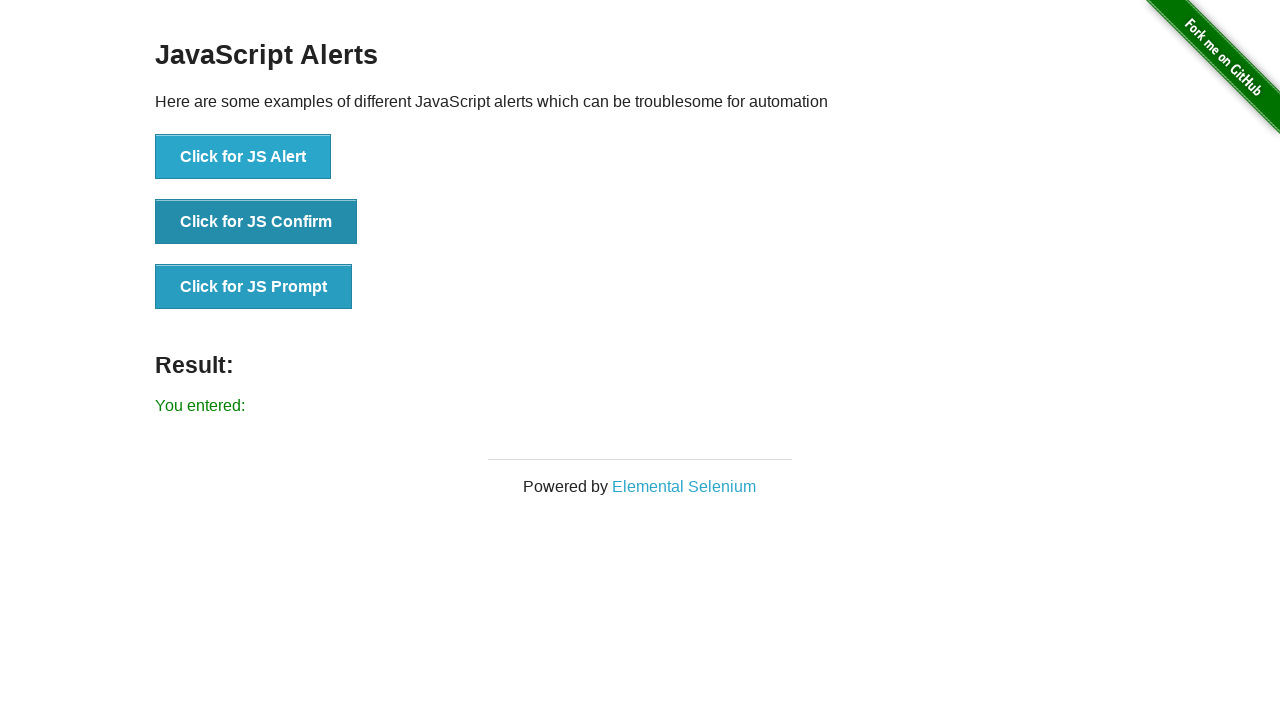

Result message displayed with prompt input confirmation
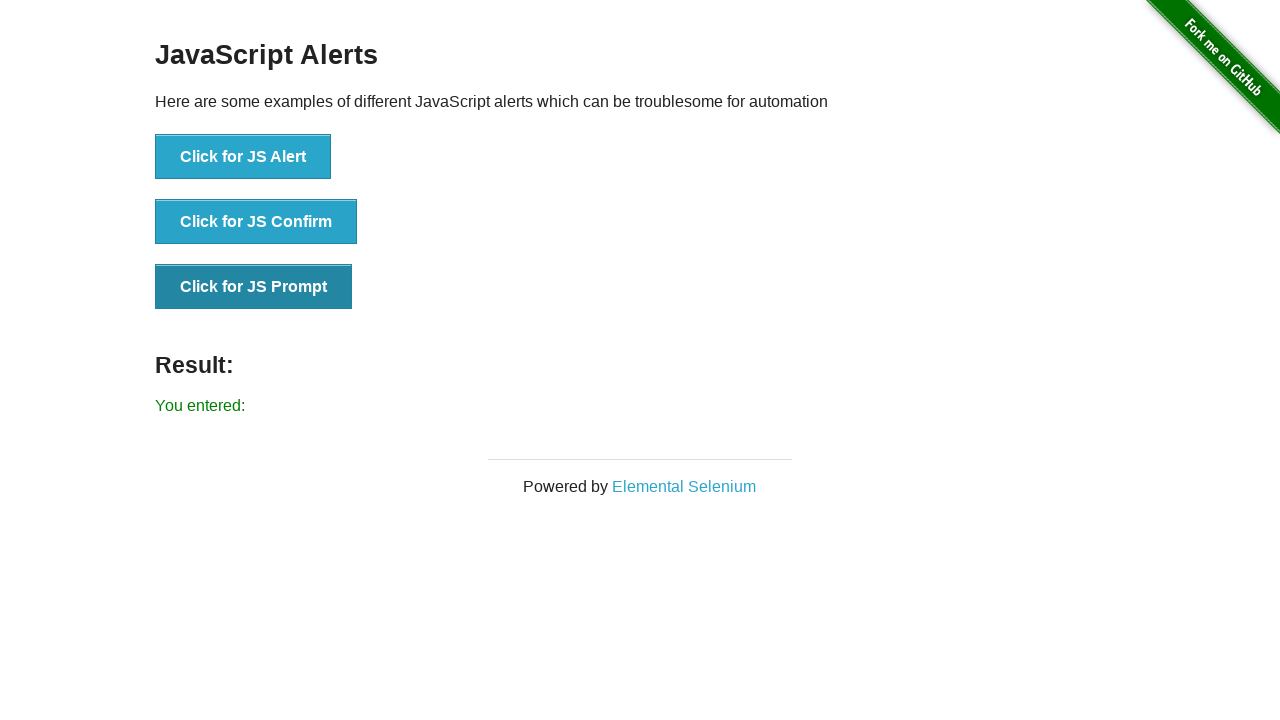

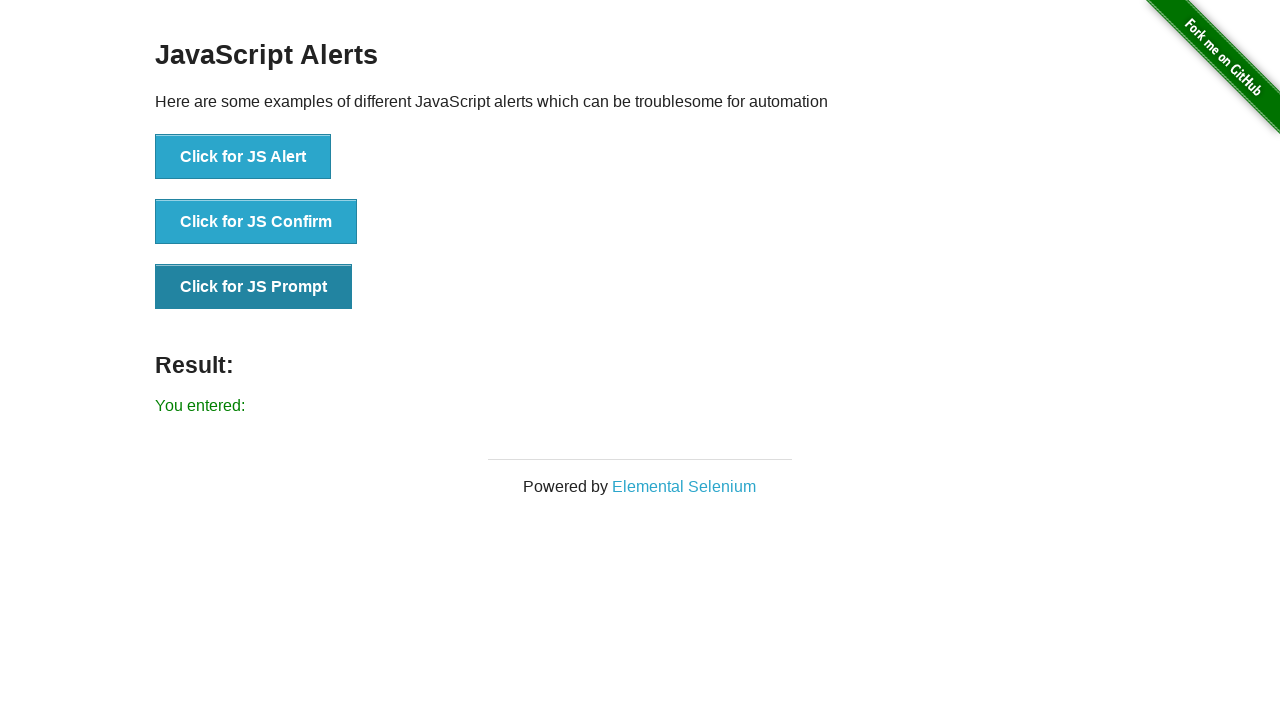